Tests a multi-select dropdown by selecting multiple month options from the dropdown menu

Starting URL: https://multiple-select.wenzhixin.net.cn/templates/template.html?v=189&url=basic.html

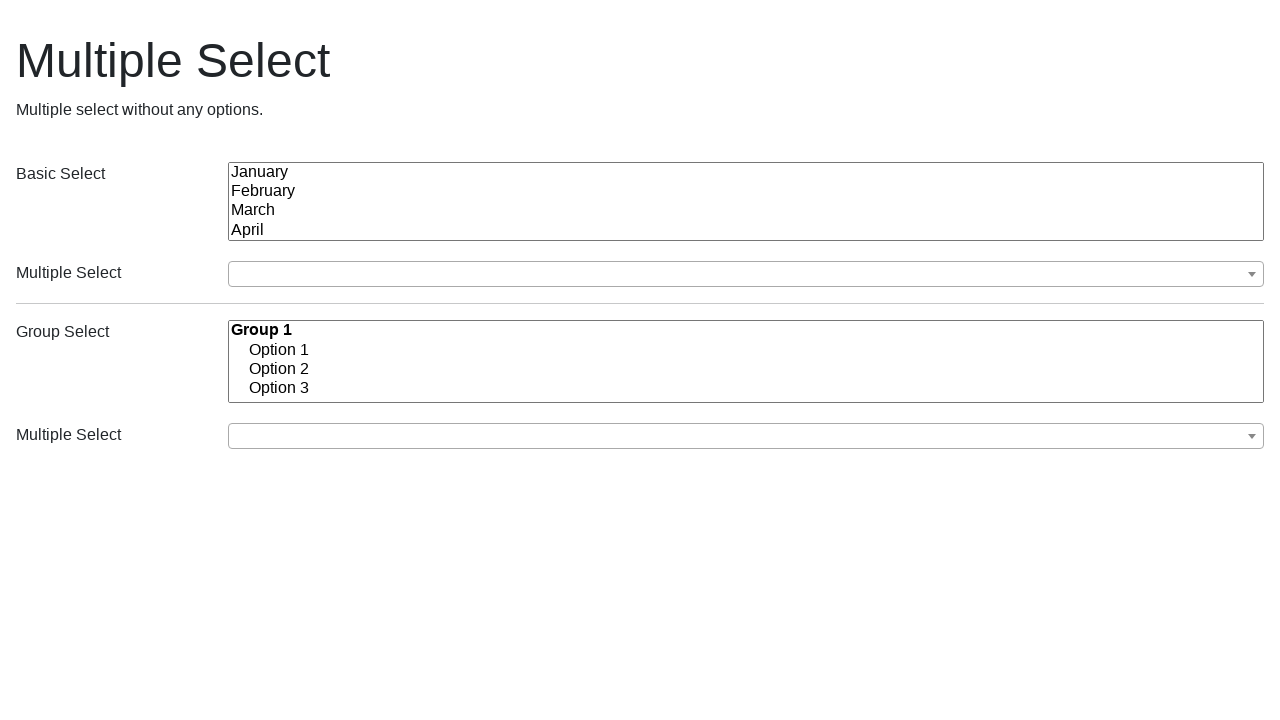

Clicked the first multi-select dropdown button to open it at (746, 274) on (//button[@class='ms-choice'])[1]
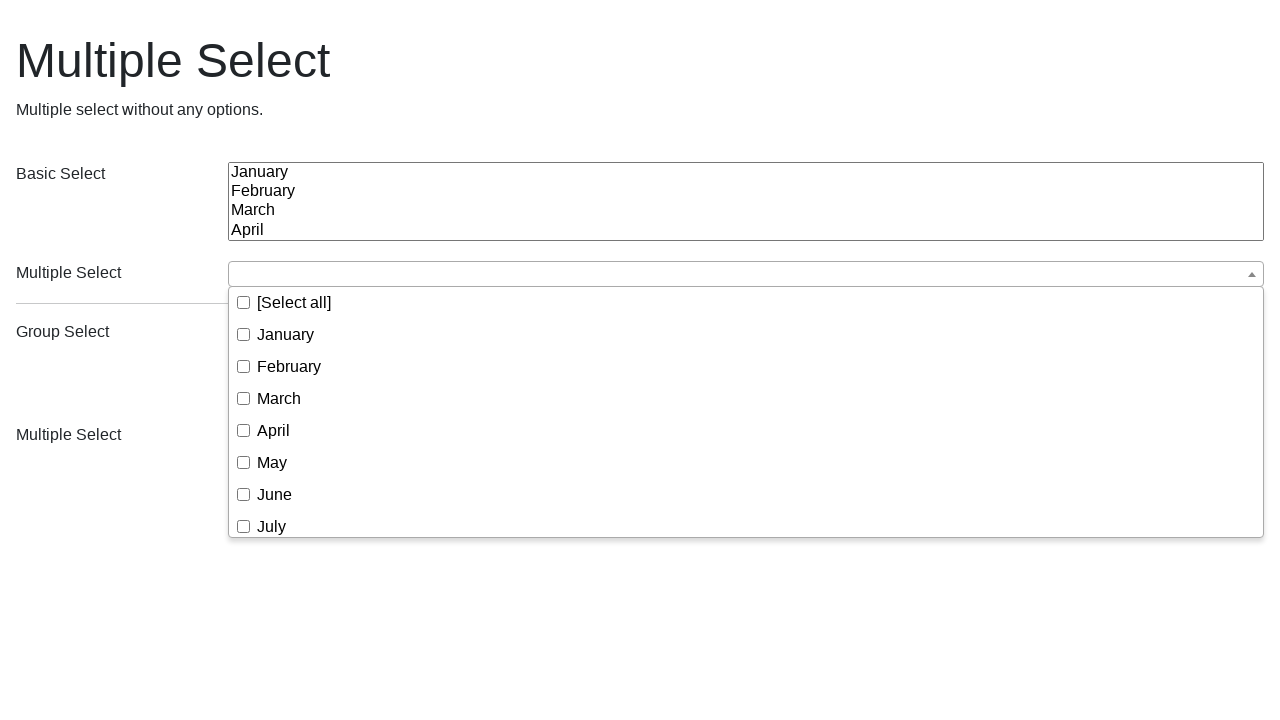

Dropdown options loaded and became visible
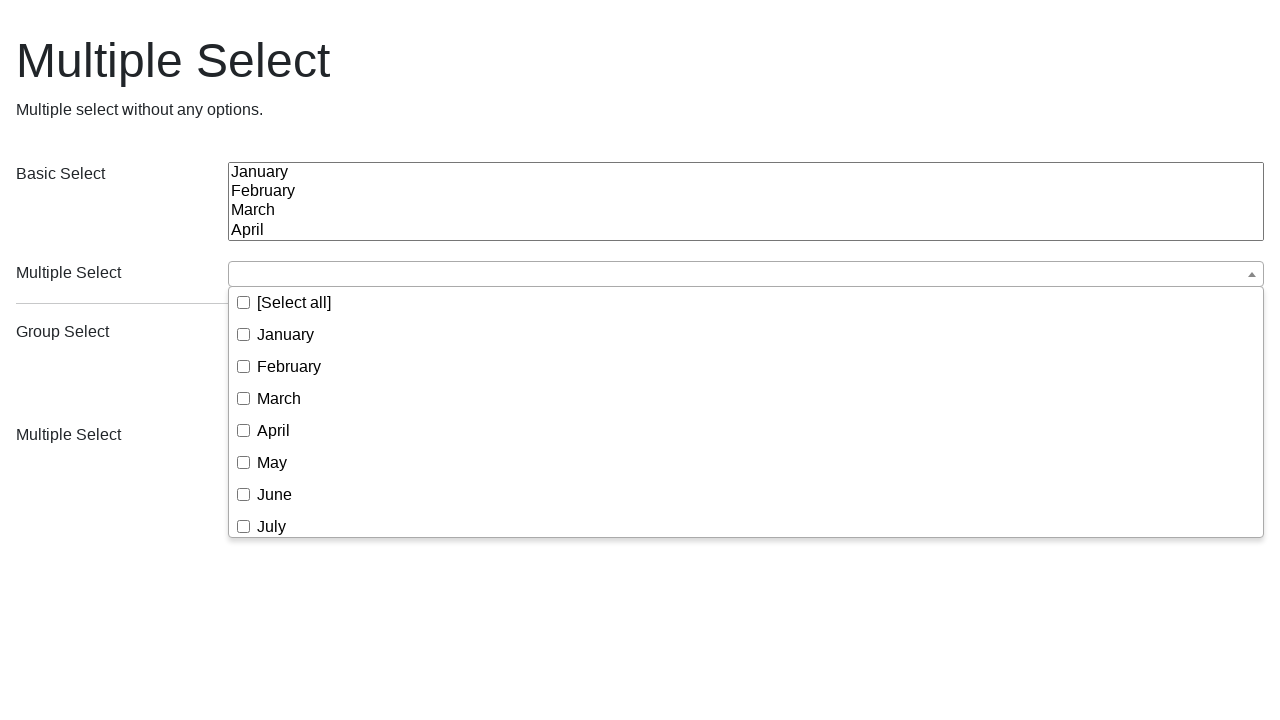

Selected January from the dropdown menu at (286, 334) on xpath=//button[@class='ms-choice'][1]/following-sibling::div/ul//span[text()='Ja
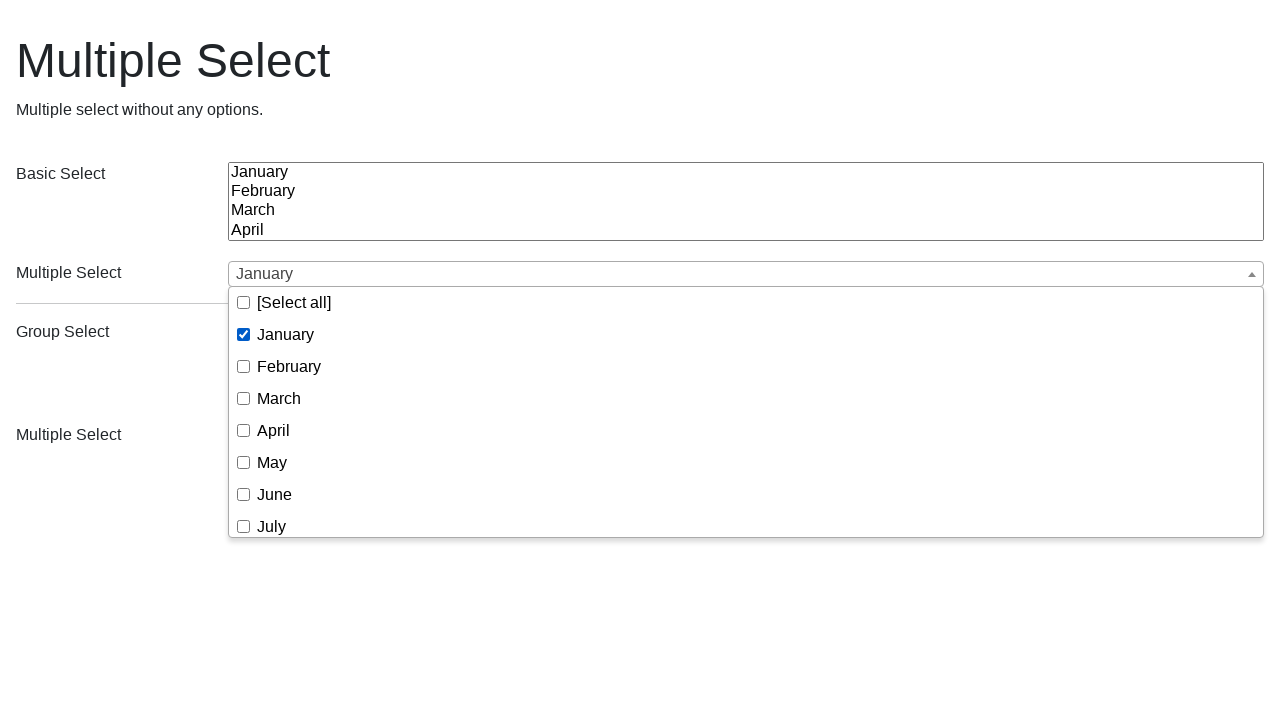

Selected May from the dropdown menu at (272, 462) on xpath=//button[@class='ms-choice'][1]/following-sibling::div/ul//span[text()='Ma
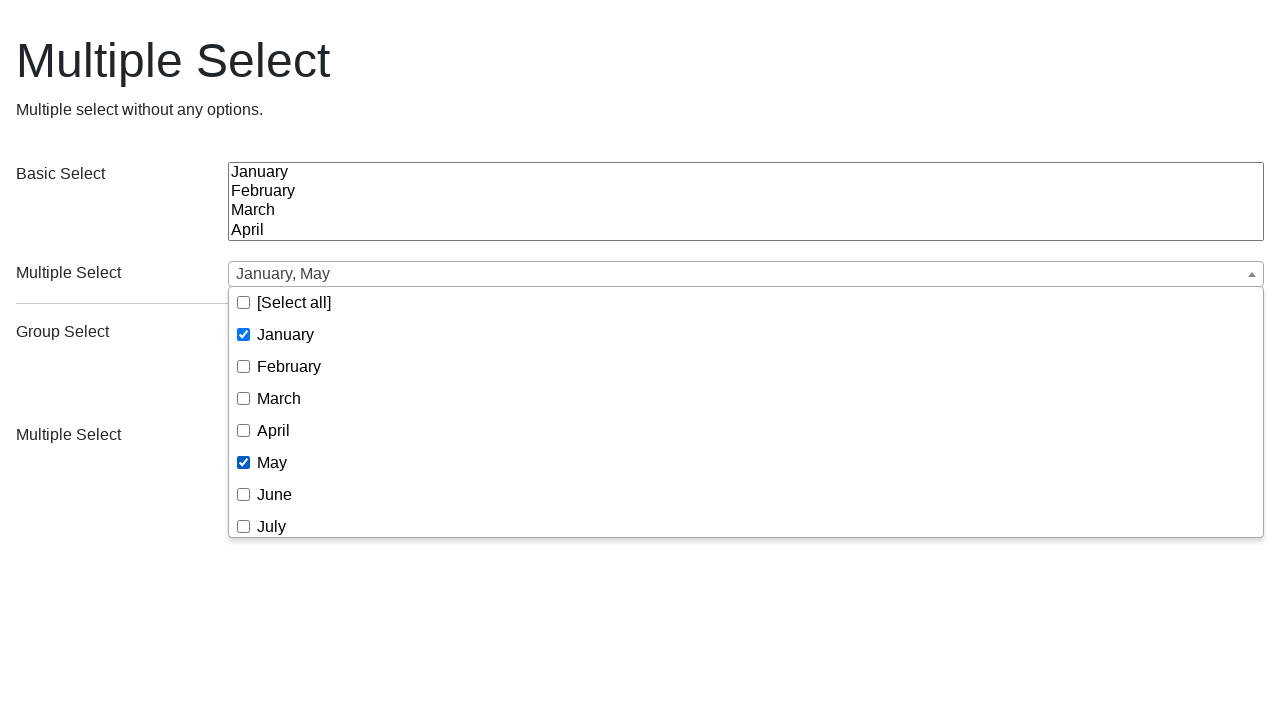

Selected November from the dropdown menu at (294, 488) on xpath=//button[@class='ms-choice'][1]/following-sibling::div/ul//span[text()='No
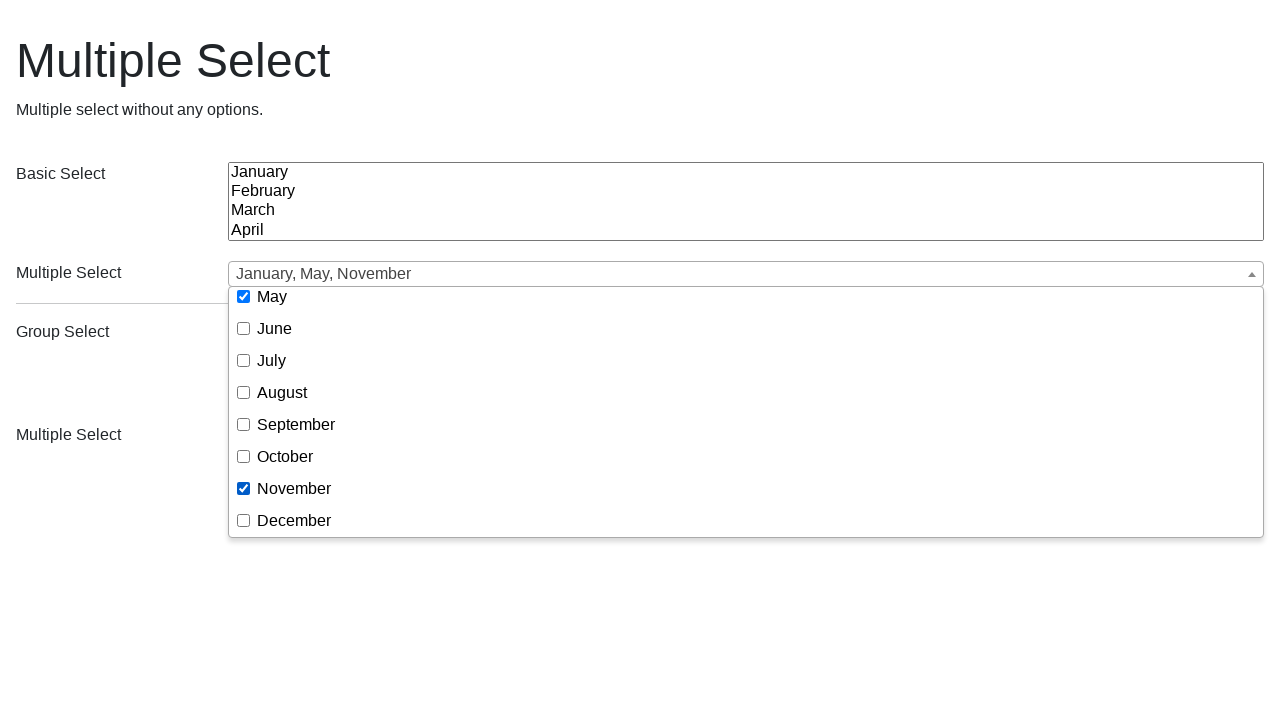

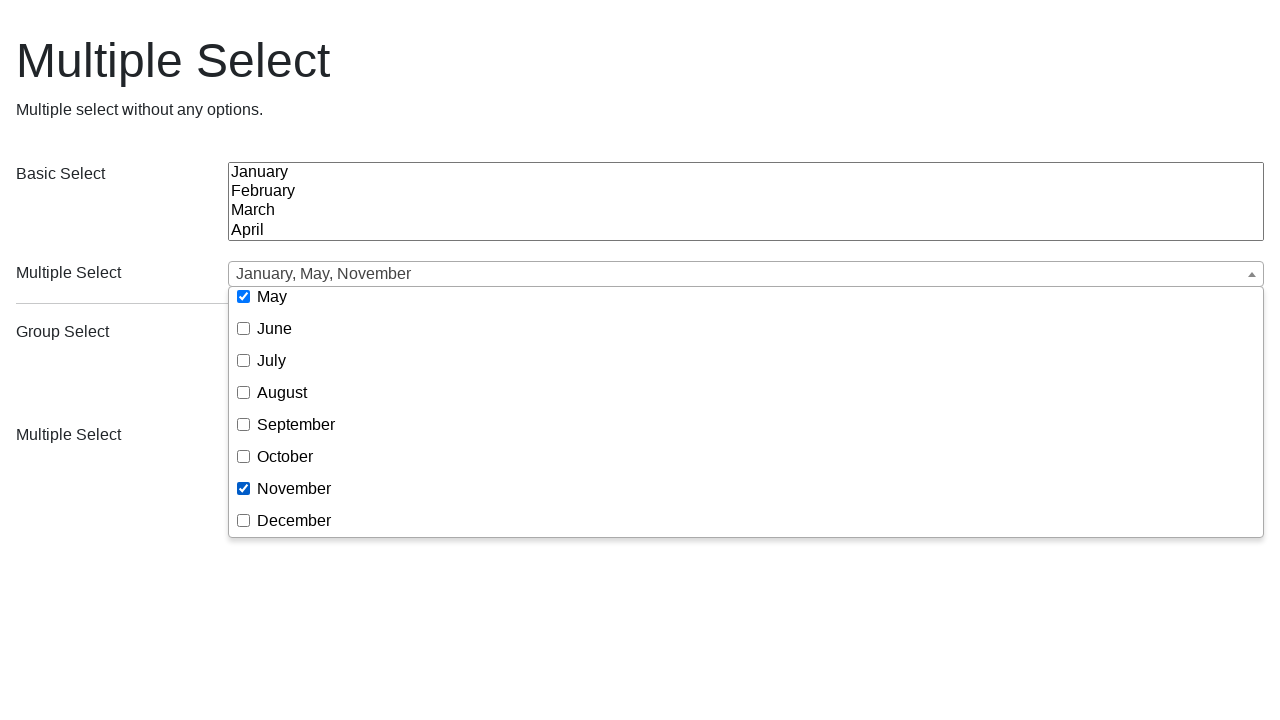